Shortcut navigation test that opens the Rahul Shetty Academy homepage using page fixture

Starting URL: https://rahulshettyacademy.com/

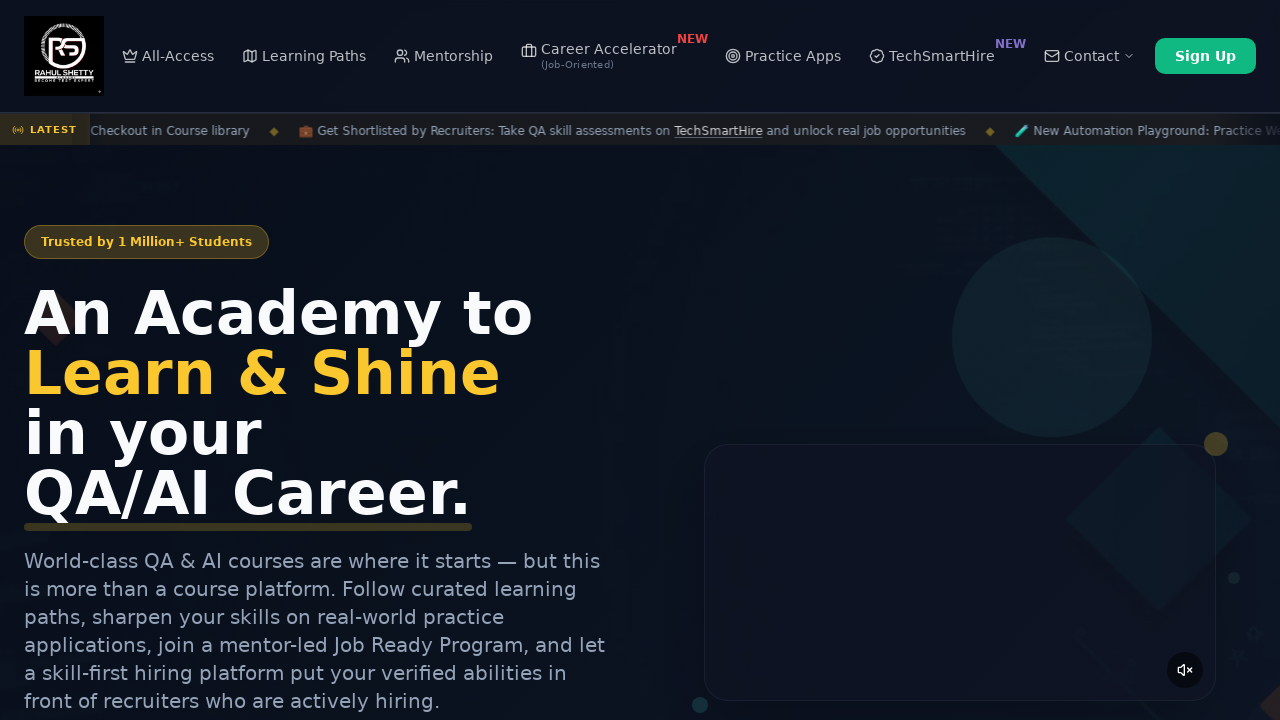

Rahul Shetty Academy homepage loaded and DOM content rendered
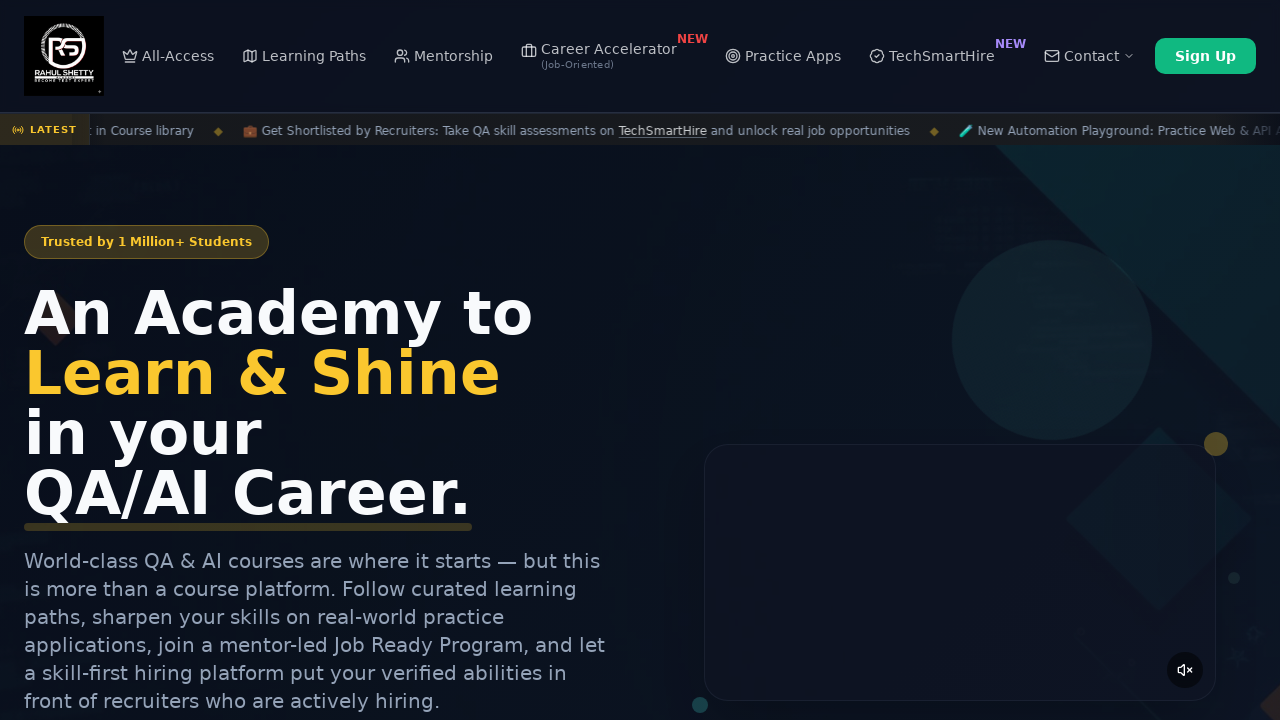

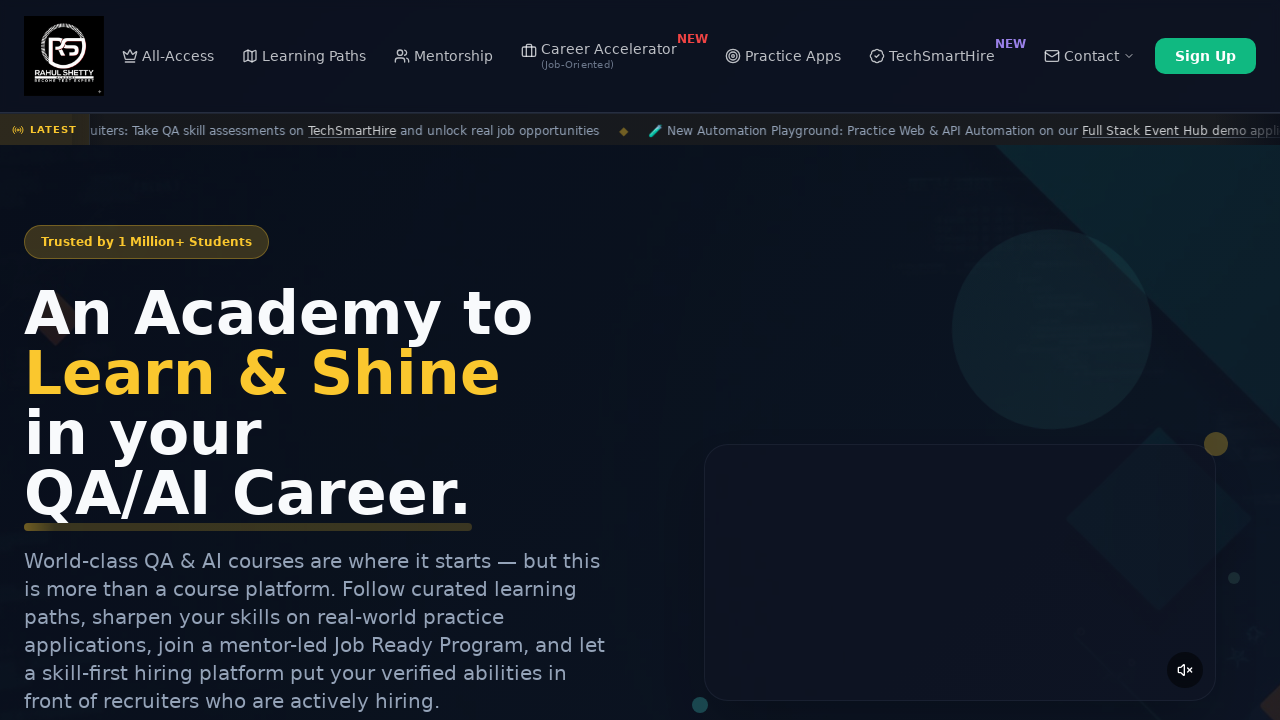